Navigates to a GitHub user profile page to view the user's public profile information

Starting URL: https://github.com/tahapek5454

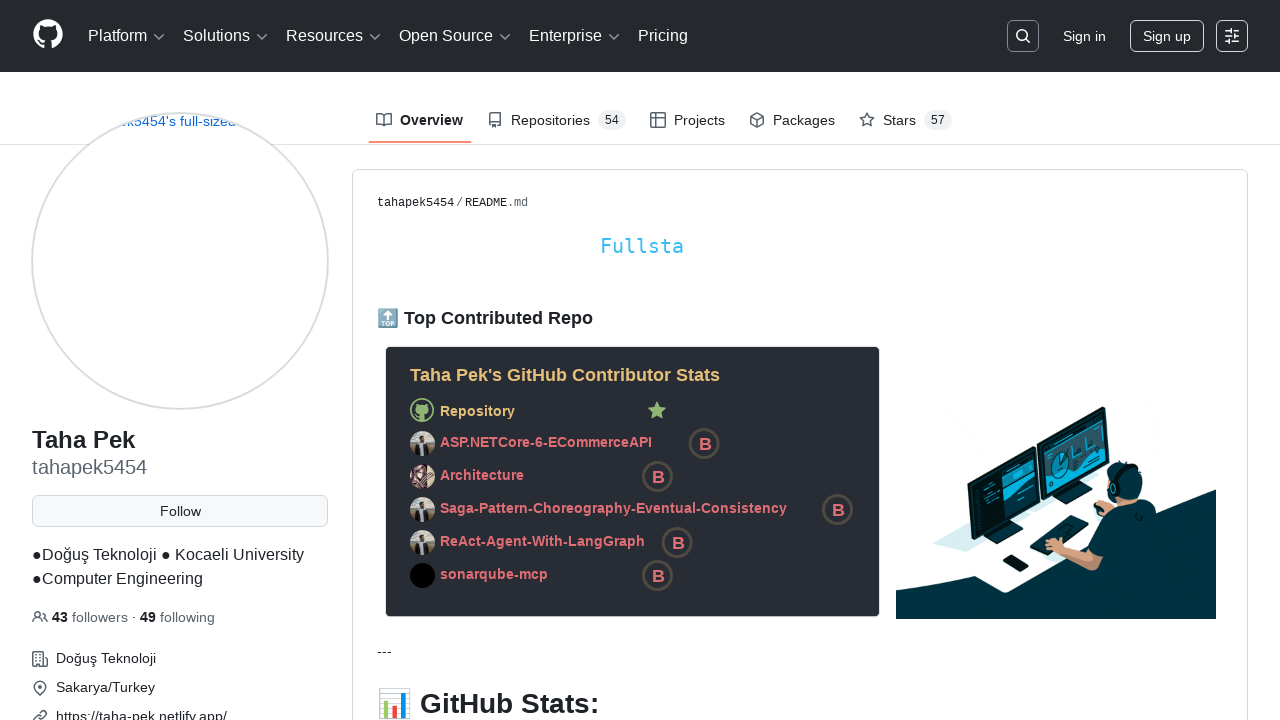

GitHub profile page loaded - avatar element found
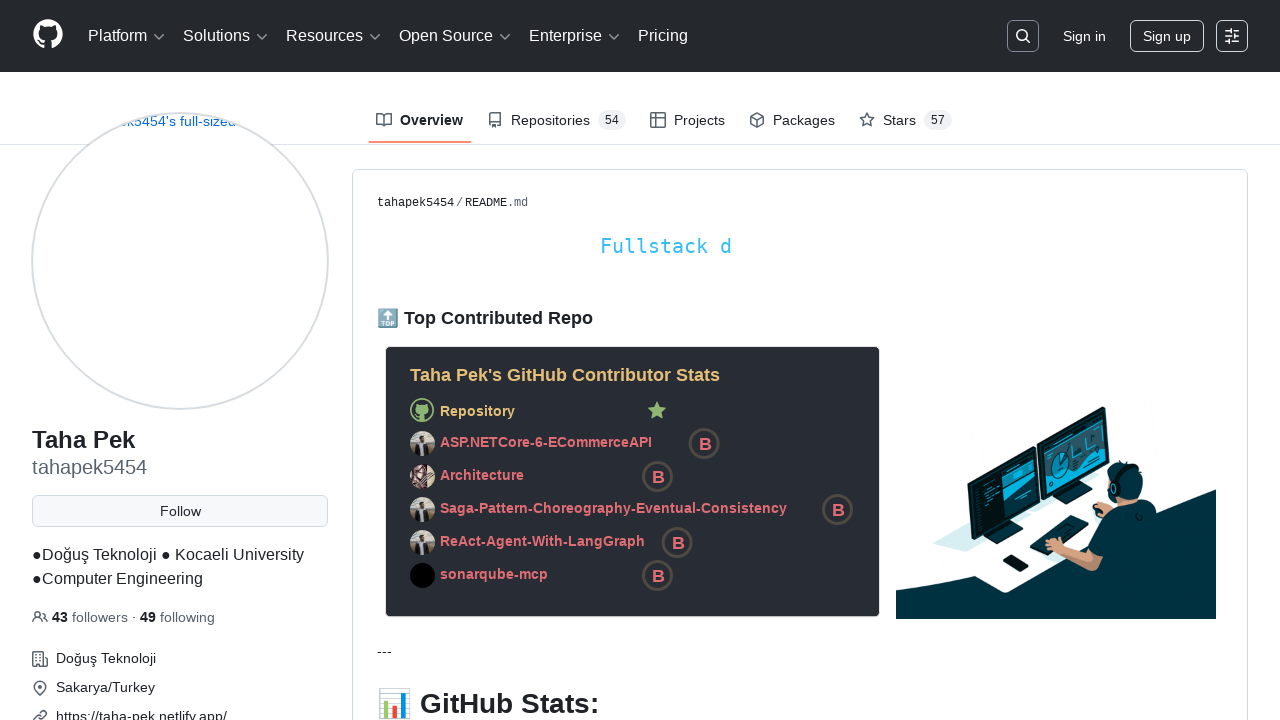

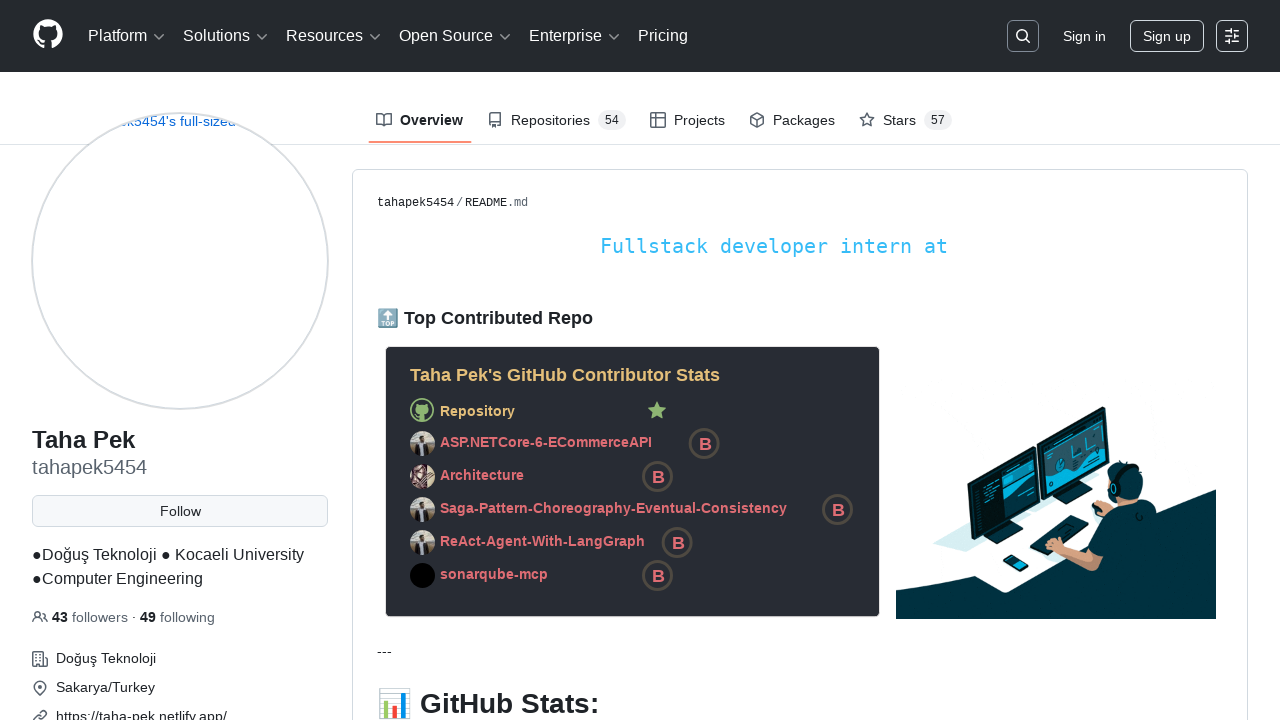